Tests filling out the first name field on a demo registration form by entering a name value.

Starting URL: http://demo.automationtesting.in/Register.html

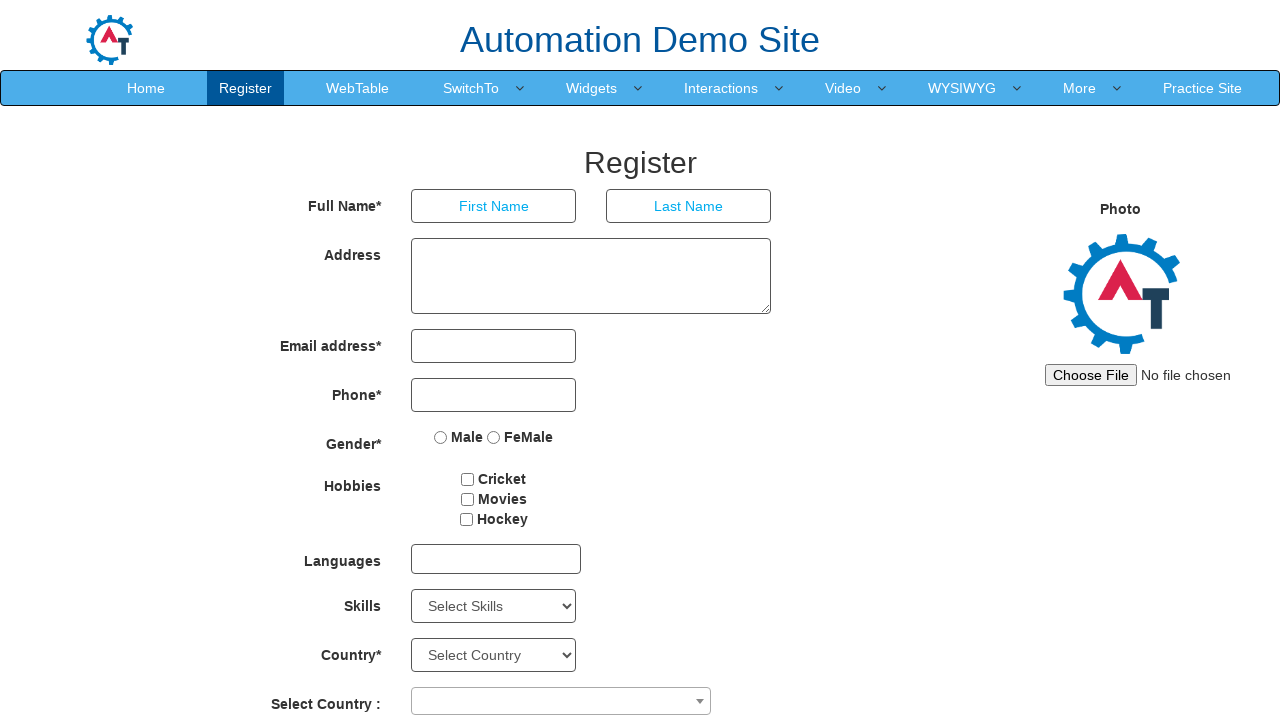

Filled first name field with 'Swathy' on input[ng-model='FirstName']
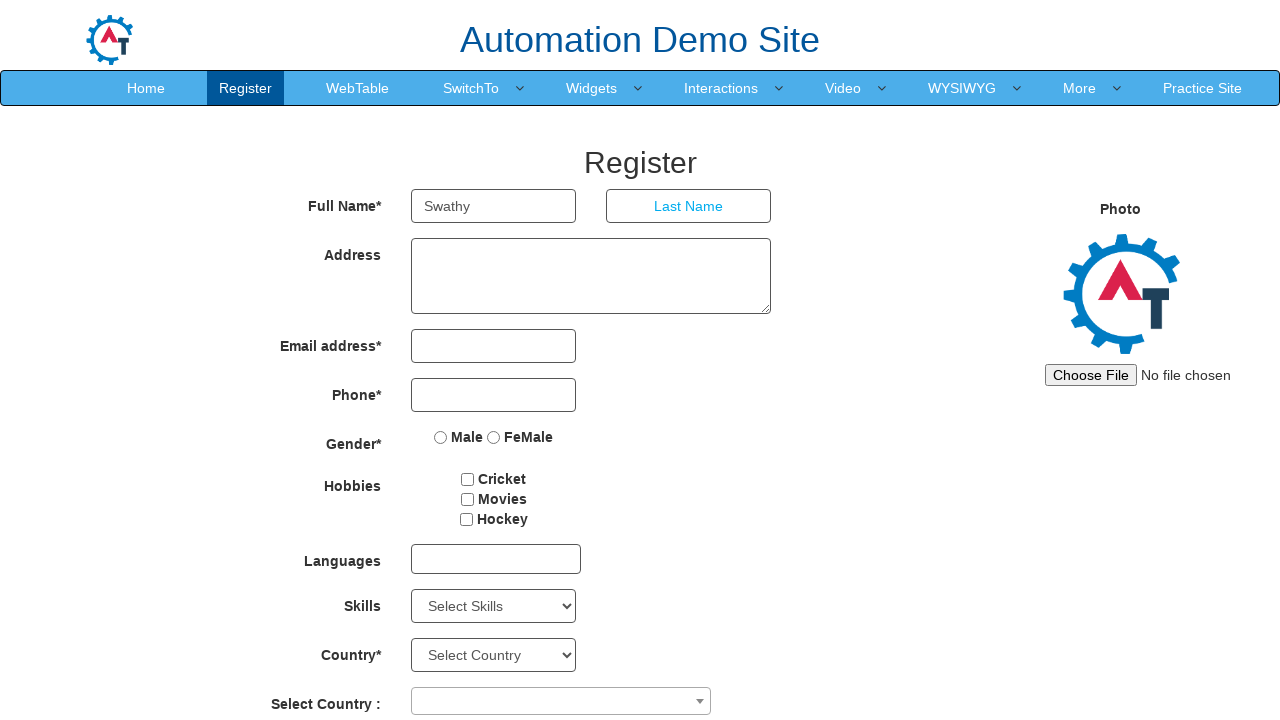

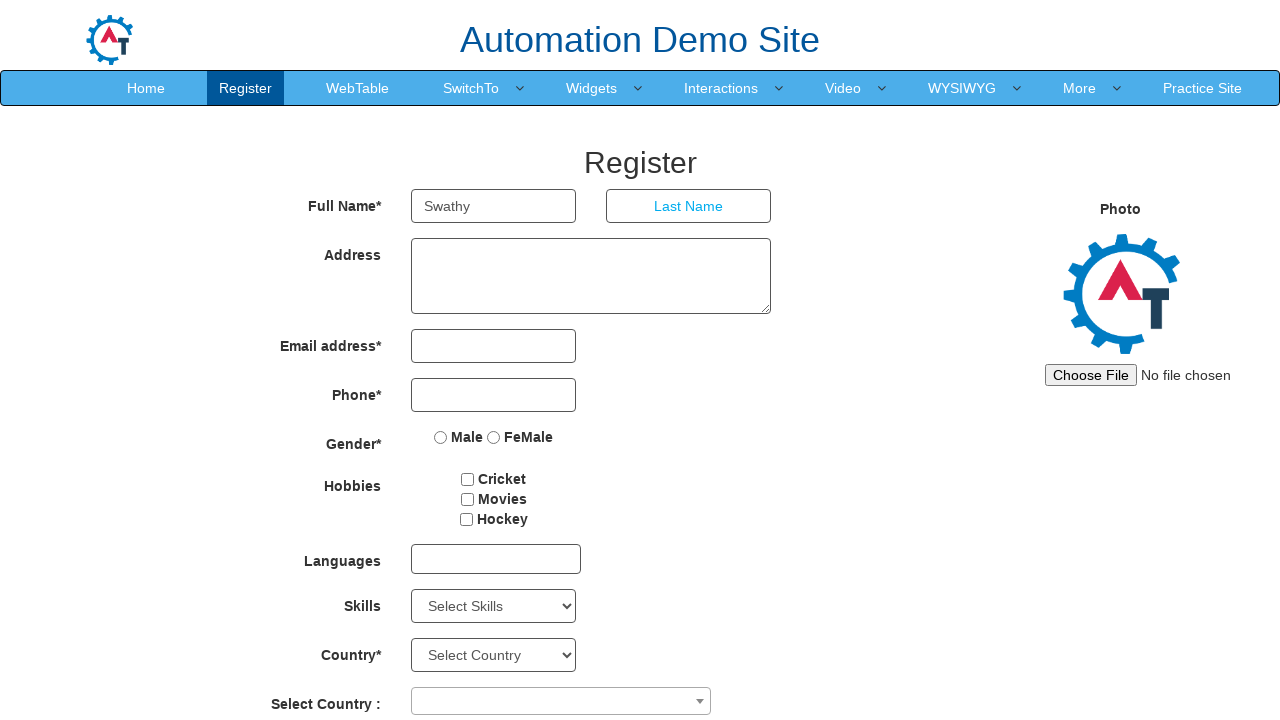